Tests the Text Box form on DemoQA by navigating to the Elements section, filling out the text box form with name, email, and address fields, submitting the form, and verifying the output displays the entered values.

Starting URL: https://demoqa.com

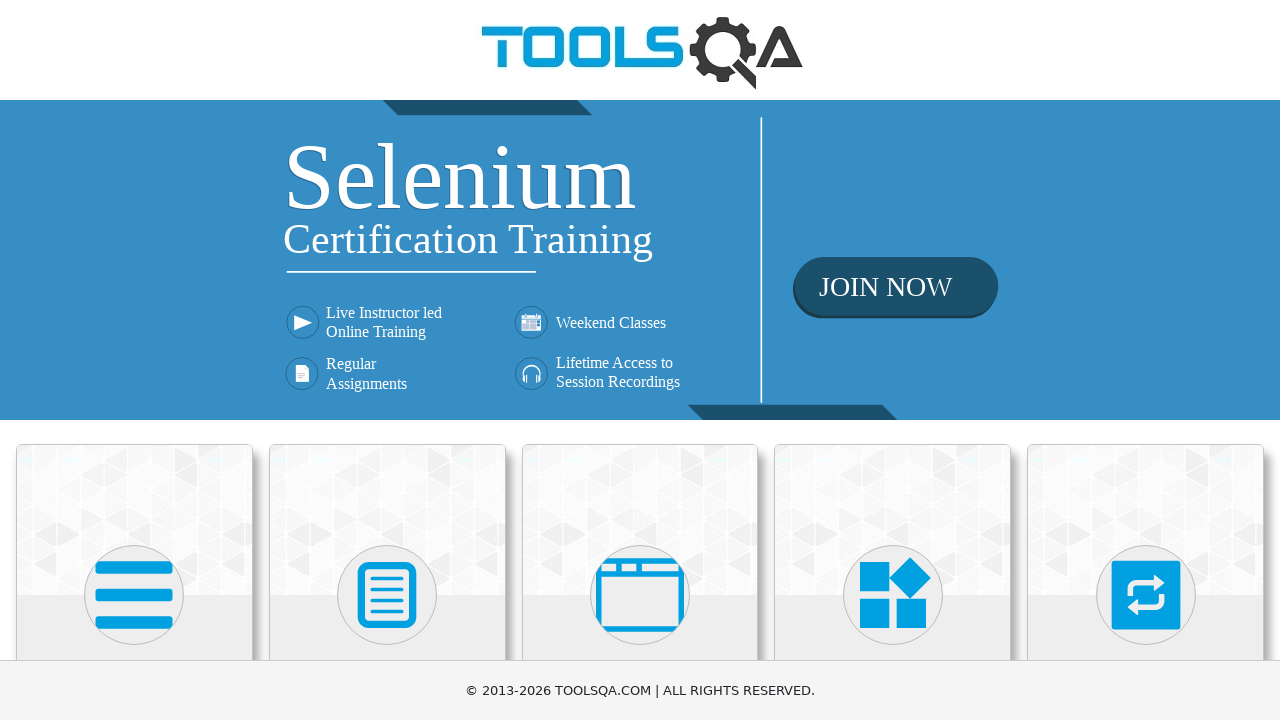

Clicked on the Elements card at (134, 520) on .card.mt-4.top-card:has-text('Elements')
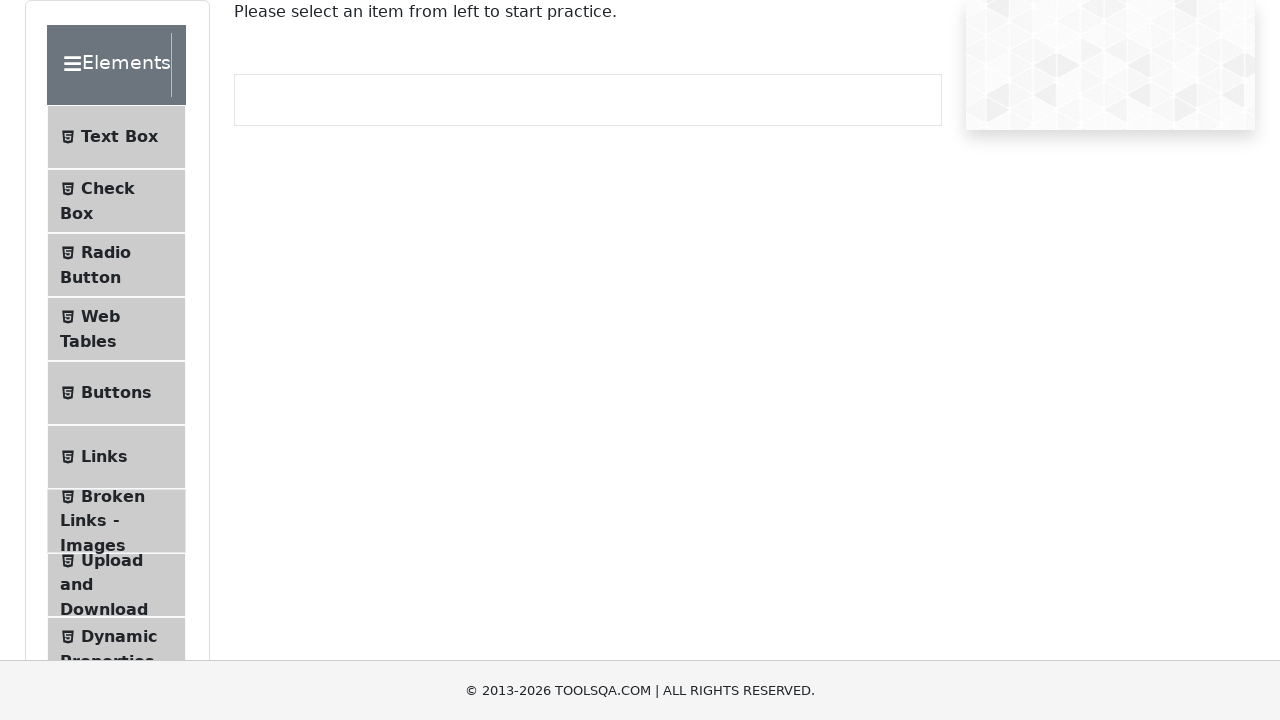

Clicked on Text Box menu item at (116, 137) on #item-0:has-text('Text Box')
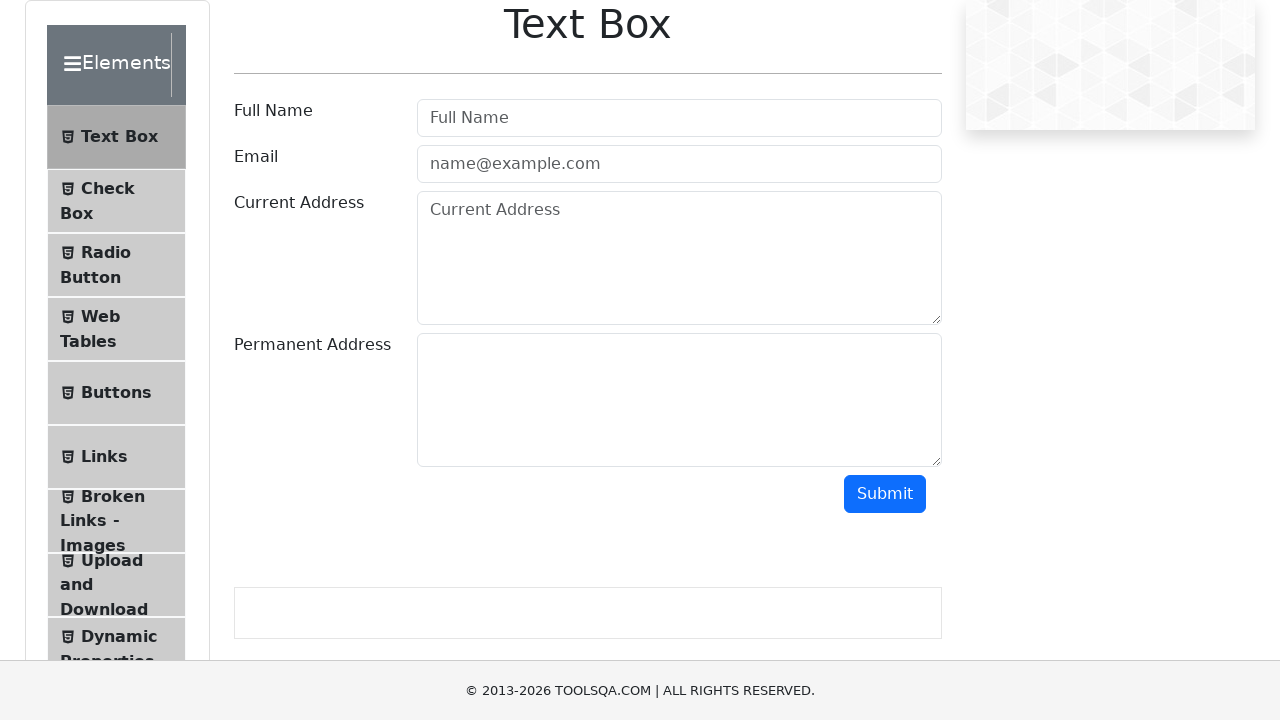

Filled in the name field with 'Name3' on #userName
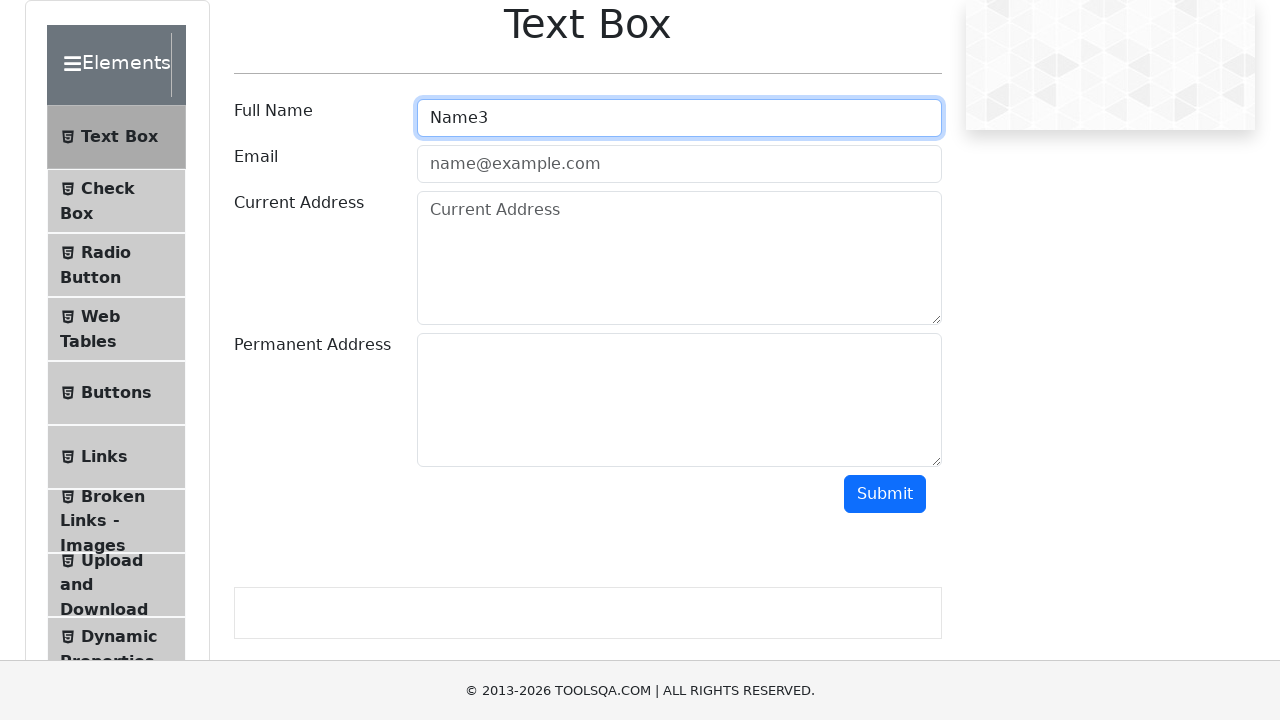

Filled in the email field with 'mail@mail.com' on #userEmail
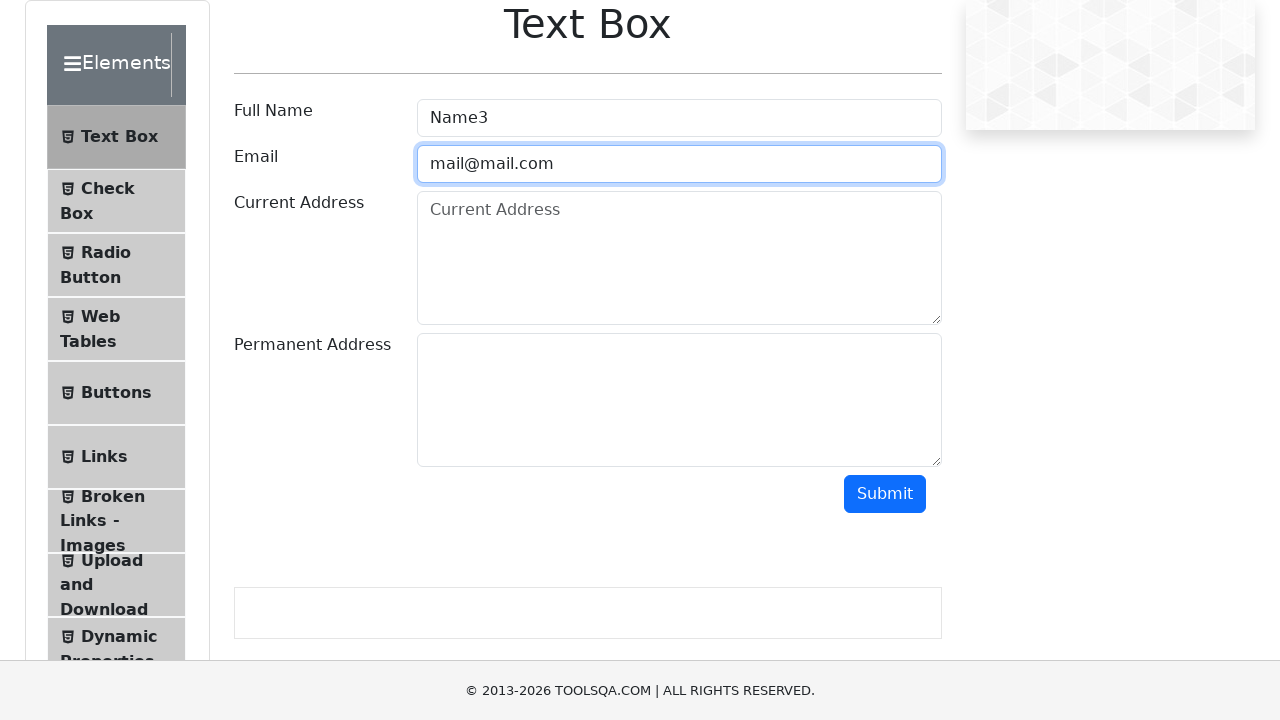

Filled in the current address field with 'Adresa1' on #currentAddress
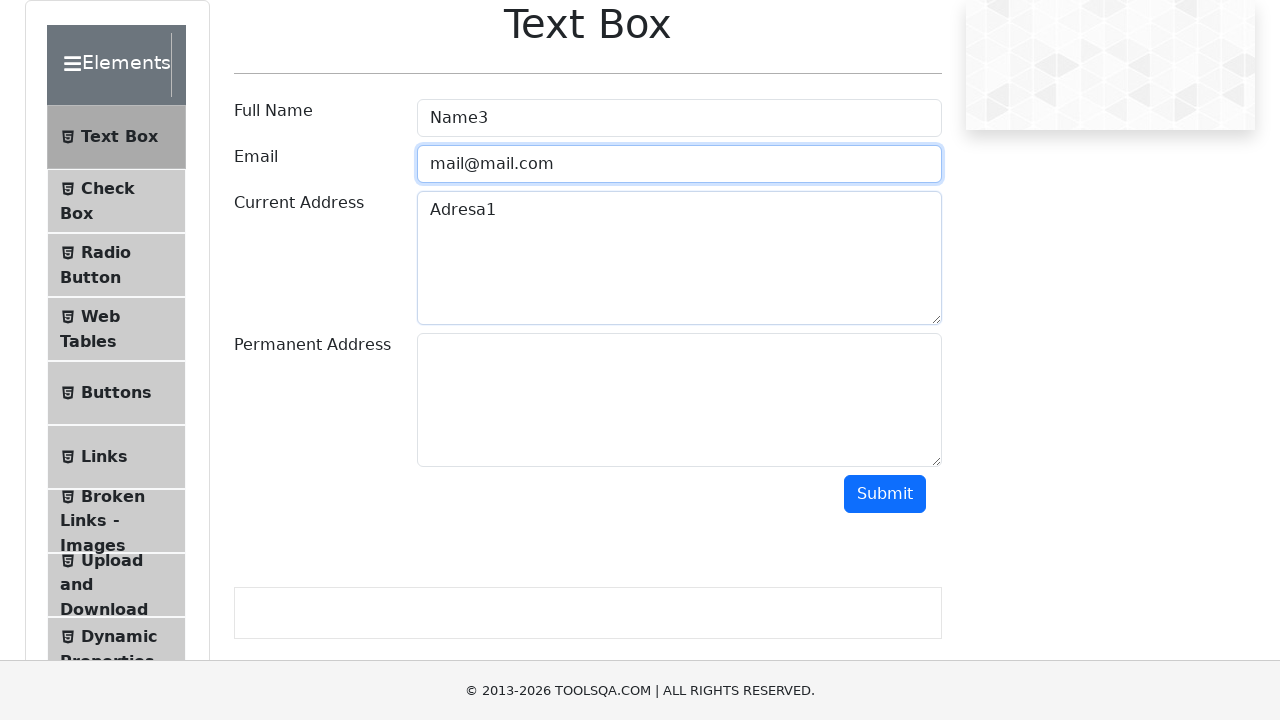

Filled in the permanent address field with 'Adresa2' on #permanentAddress
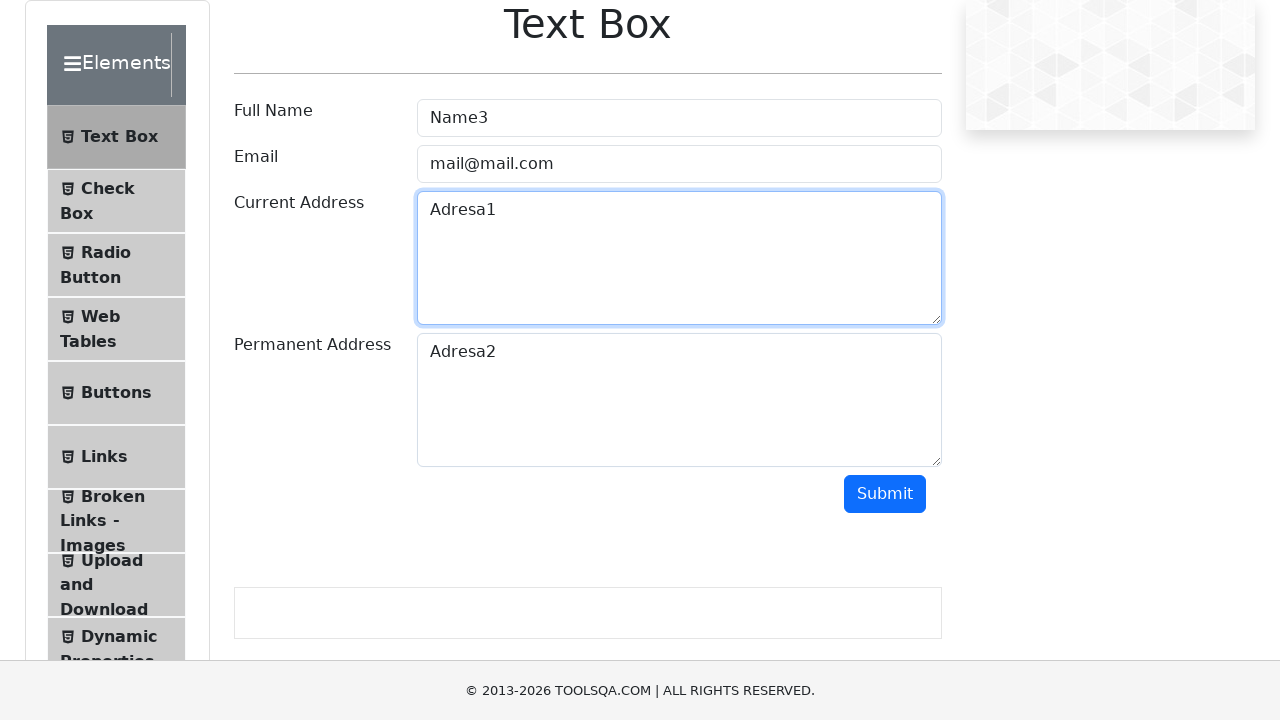

Clicked the submit button at (885, 494) on #submit
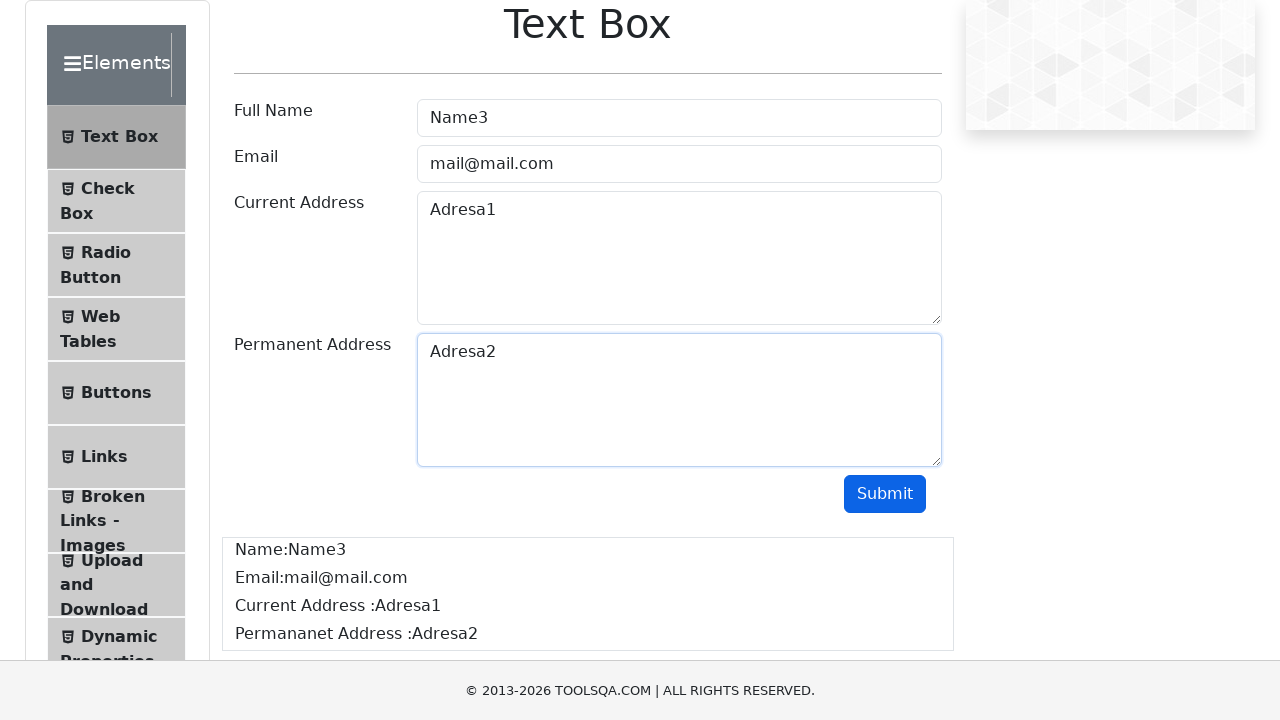

Output section loaded with submitted form data
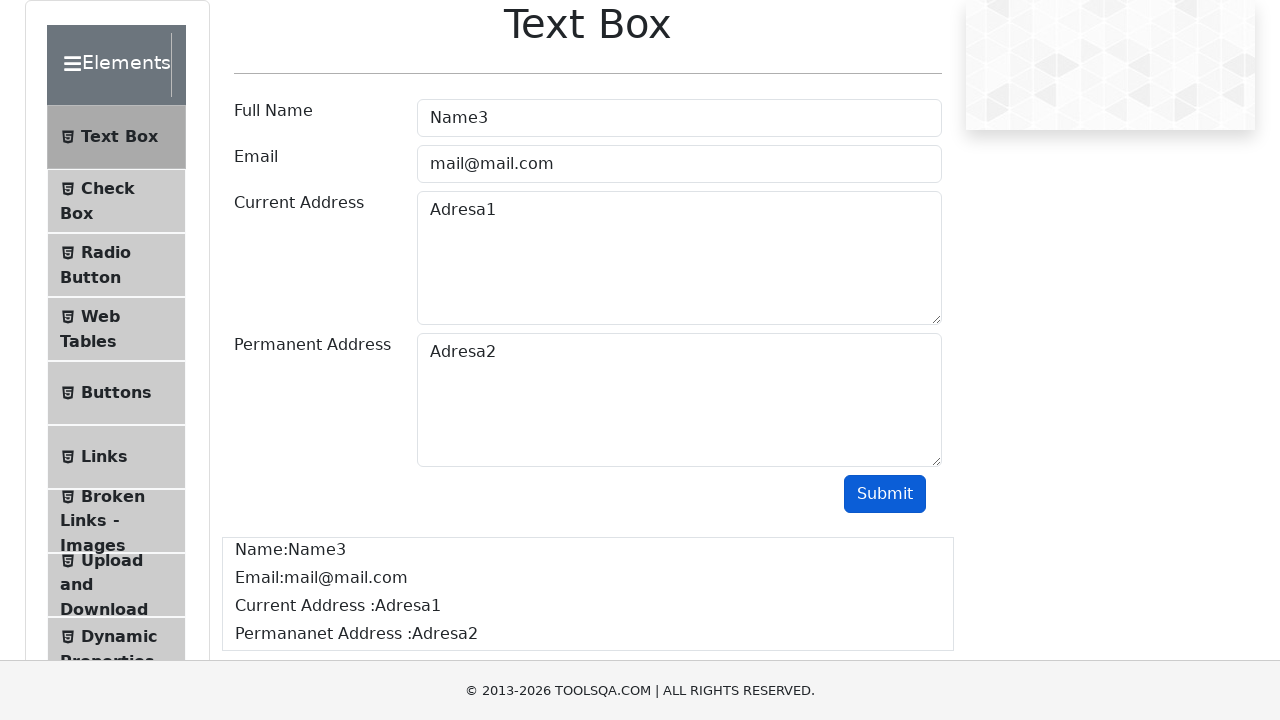

Verified that name 'Name3' is displayed in output
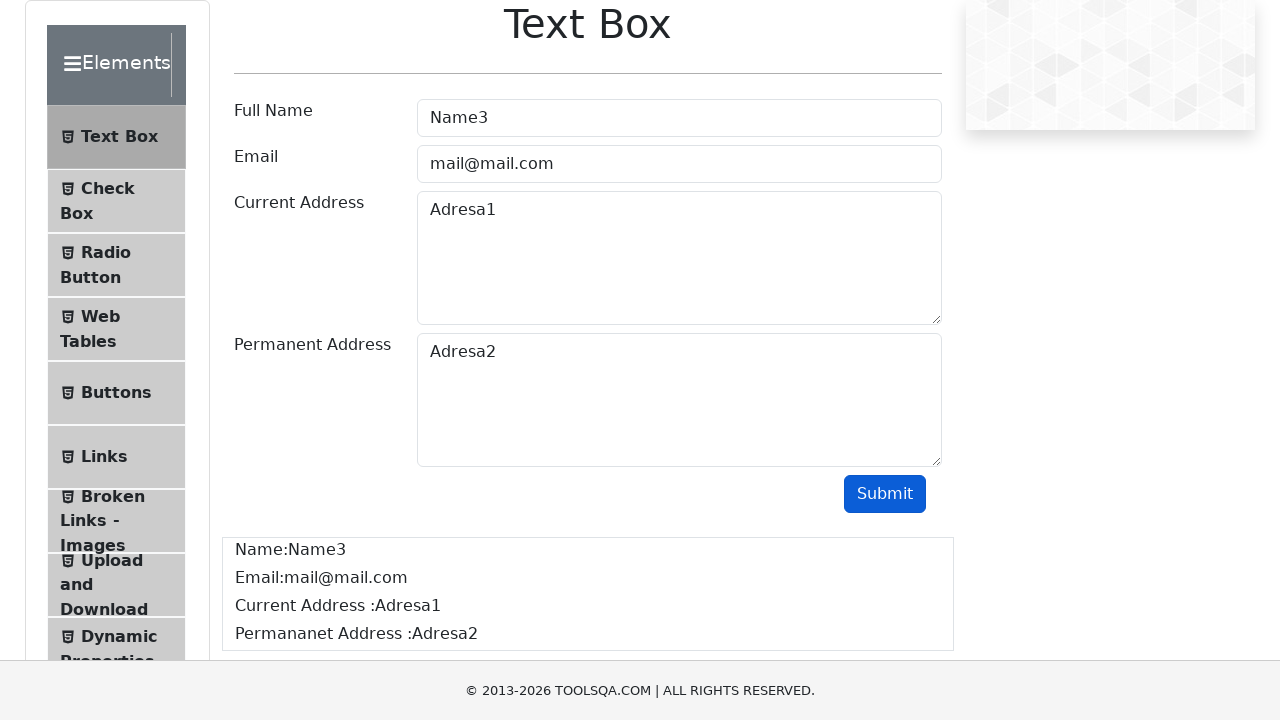

Verified that email 'mail@mail.com' is displayed in output
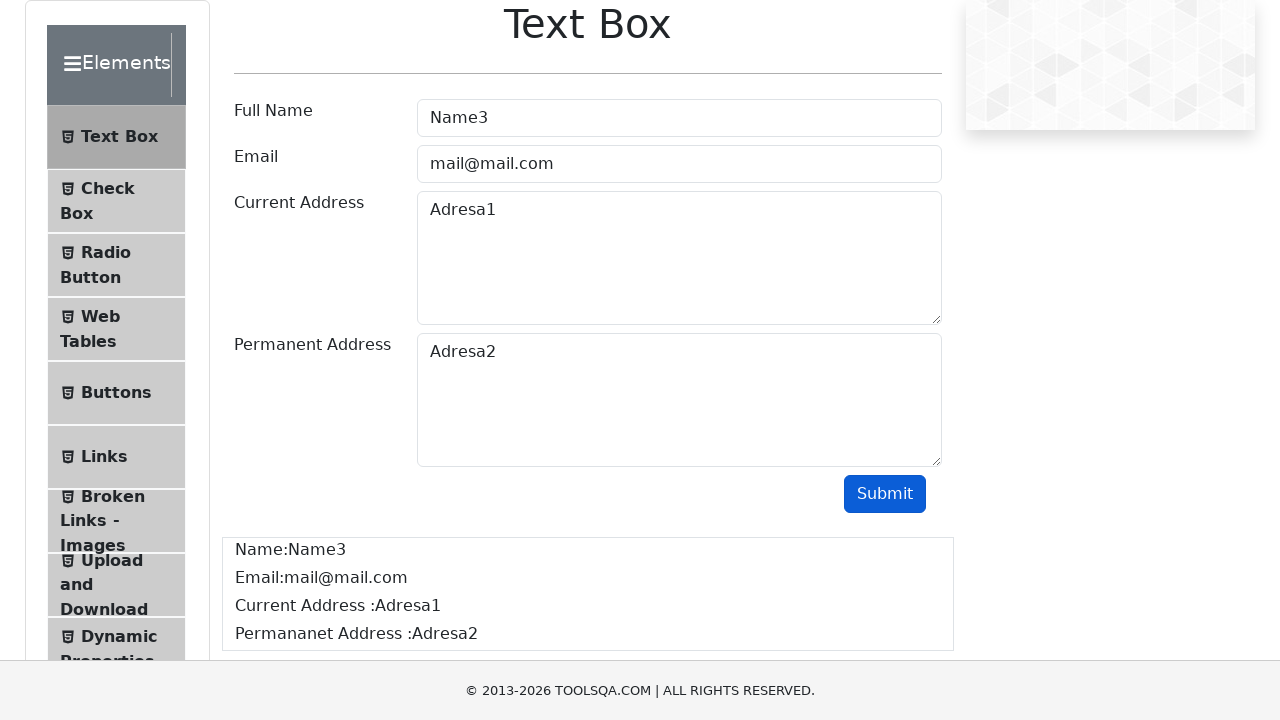

Verified that current address 'Adresa1' is displayed in output
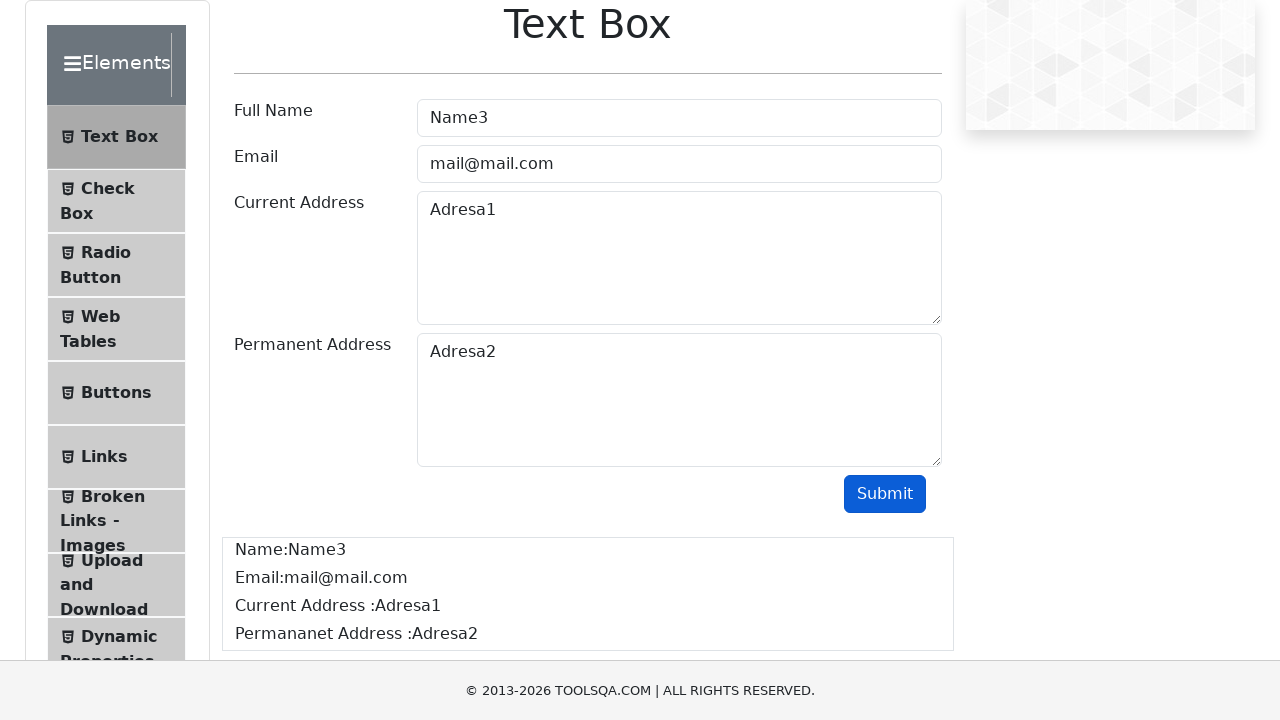

Verified that permanent address 'Adresa2' is displayed in output
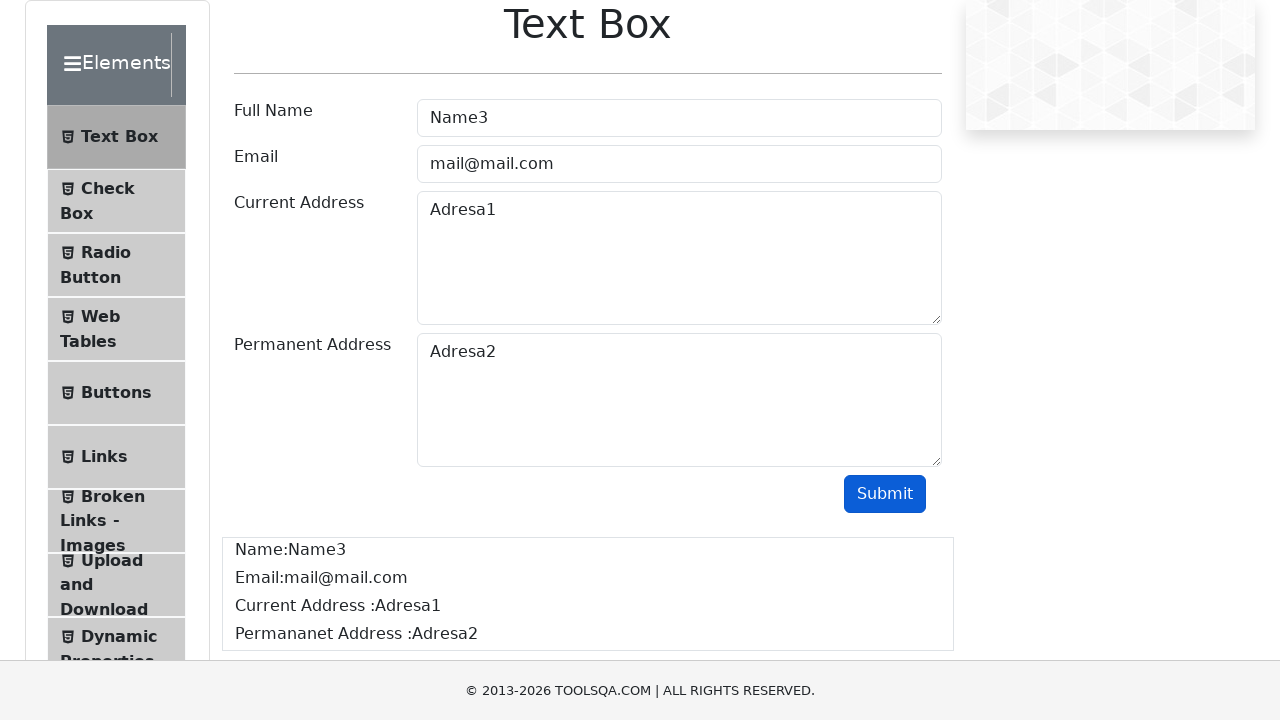

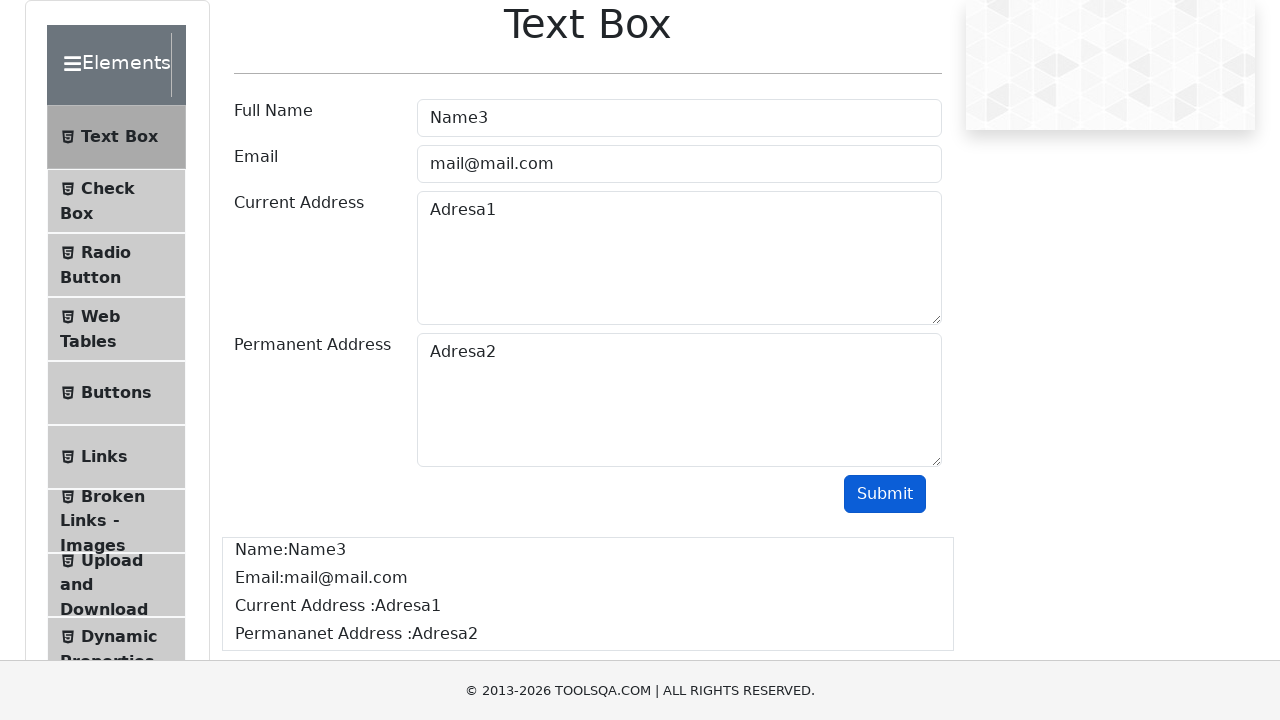